Navigates to Tickertape homepage, scrolls to the Today's Stocks section, and retrieves the top 5 gainer stock names.

Starting URL: https://www.tickertape.in/

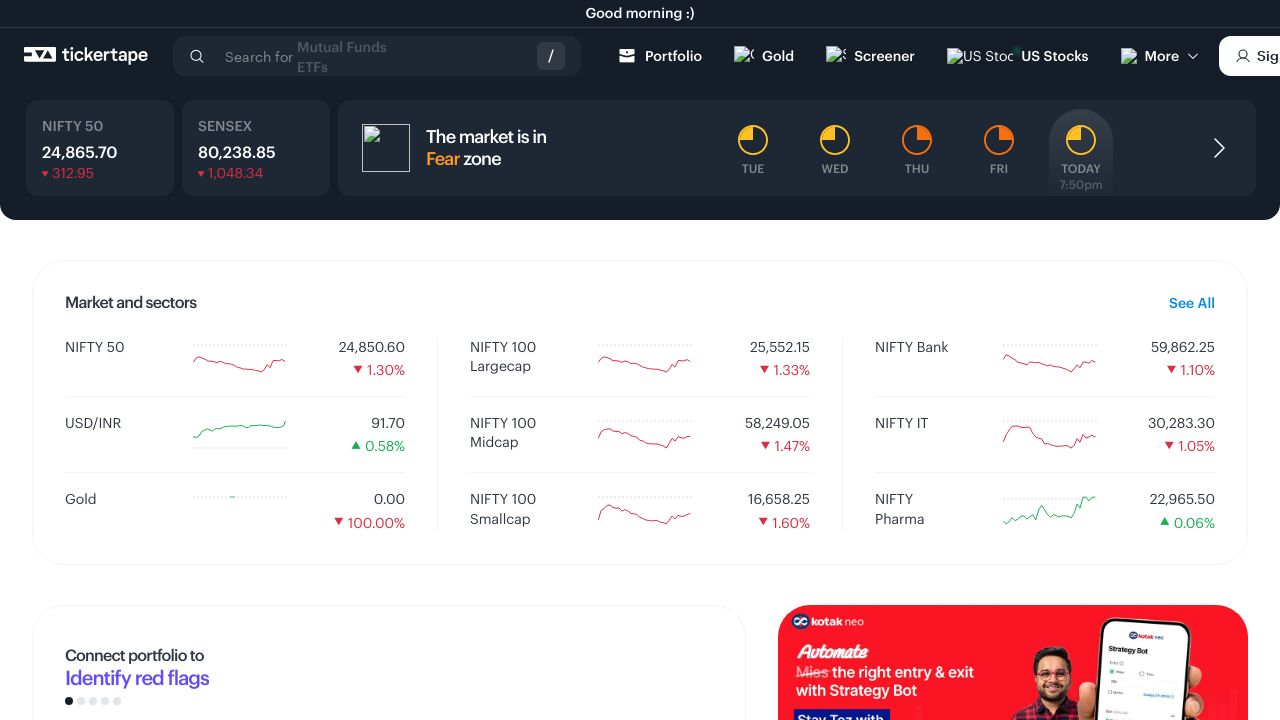

Navigated to Tickertape homepage and waited for DOM content to load
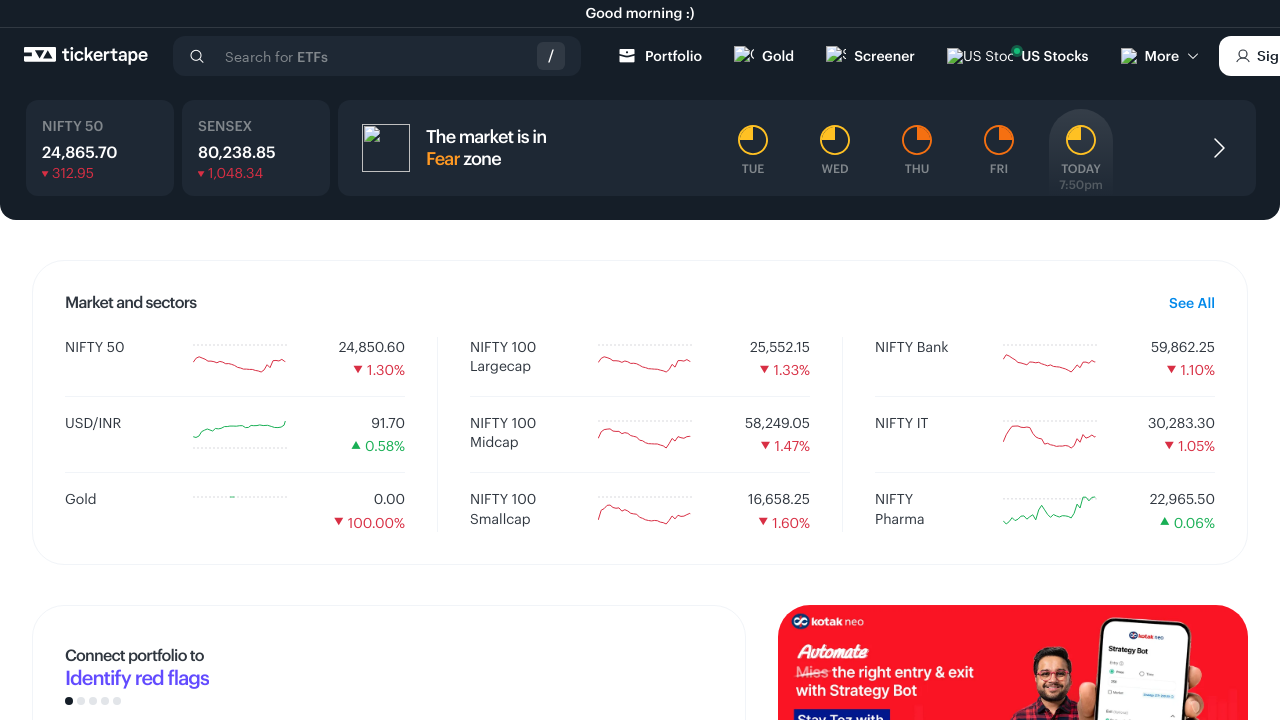

Stock container section loaded
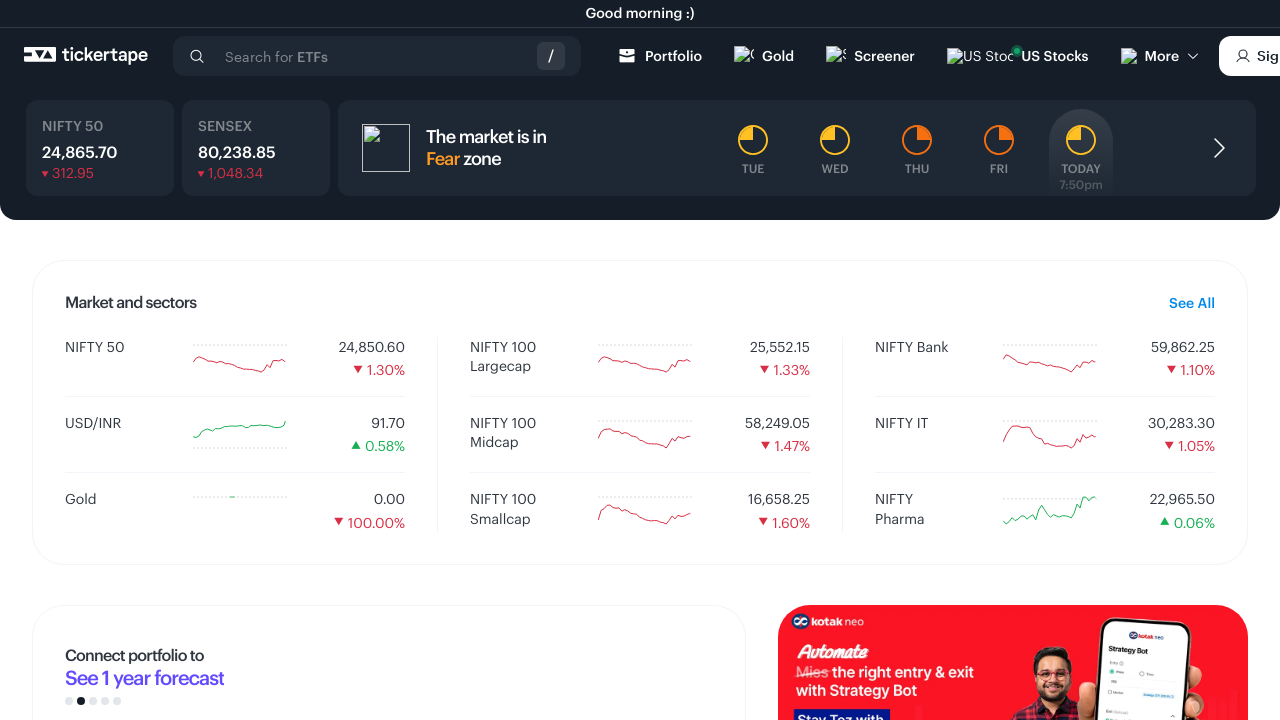

Scrolled to Today's Stocks section (stock container)
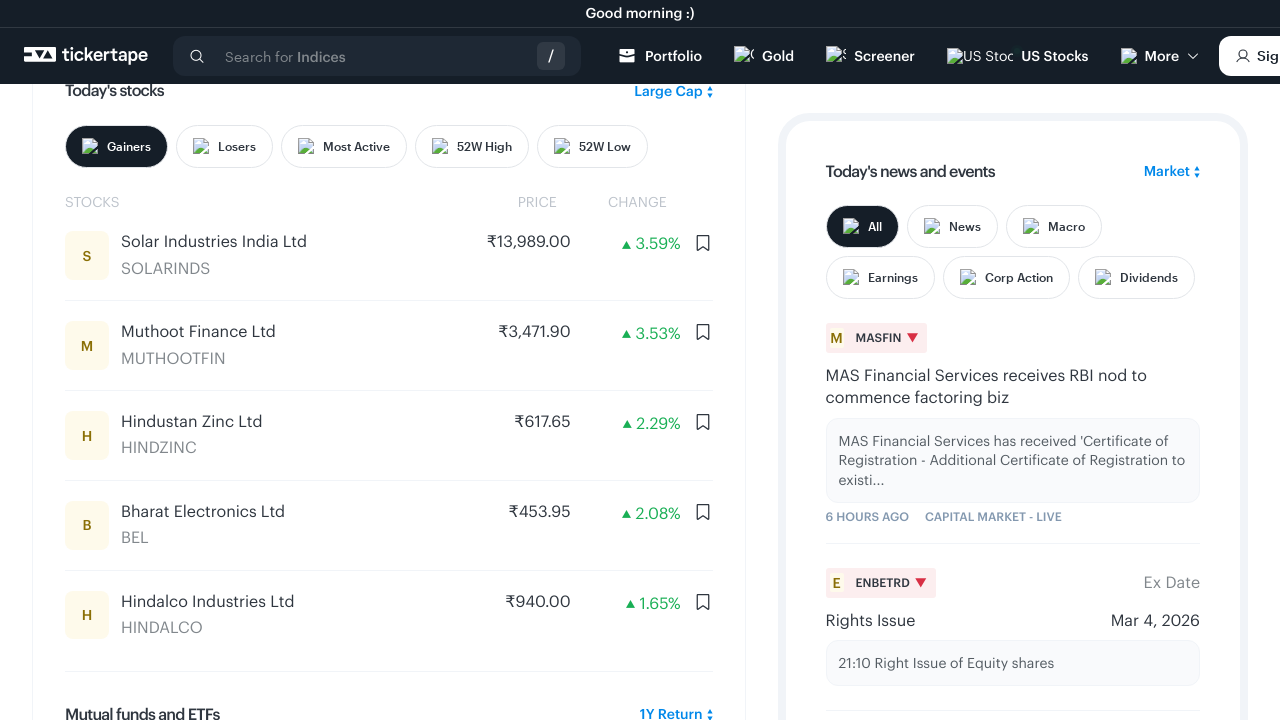

Stock names loaded and visible
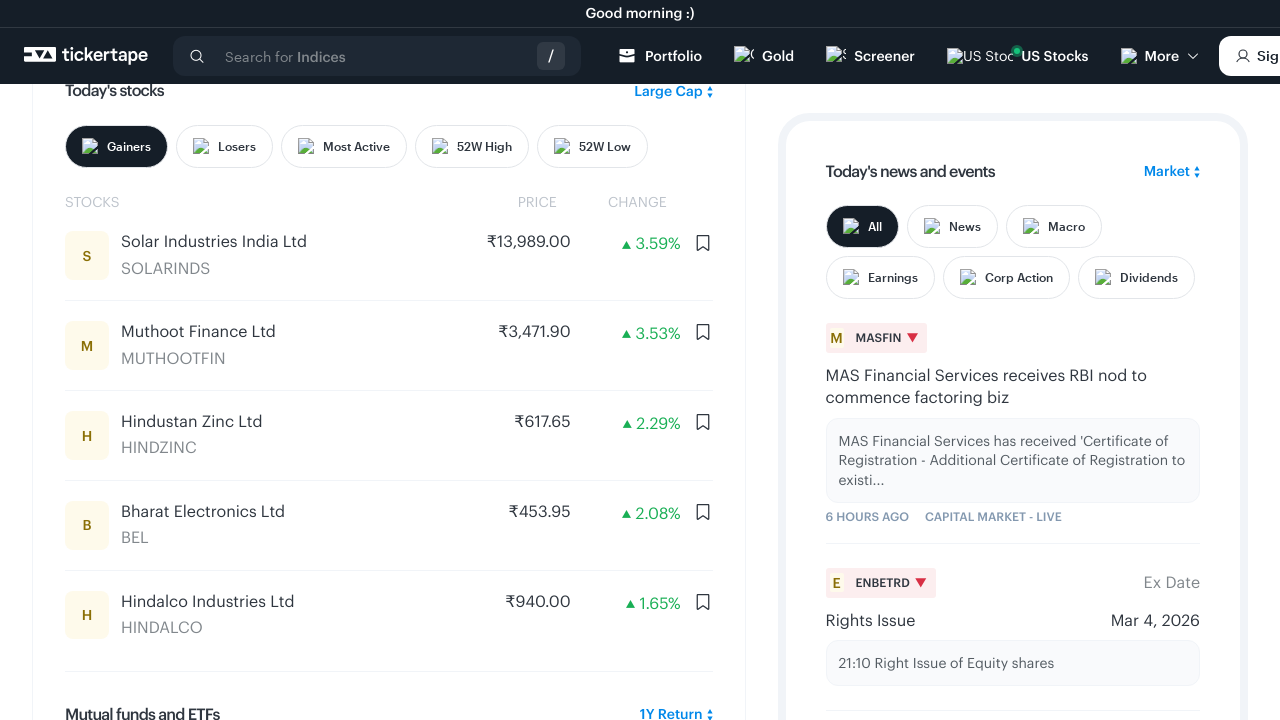

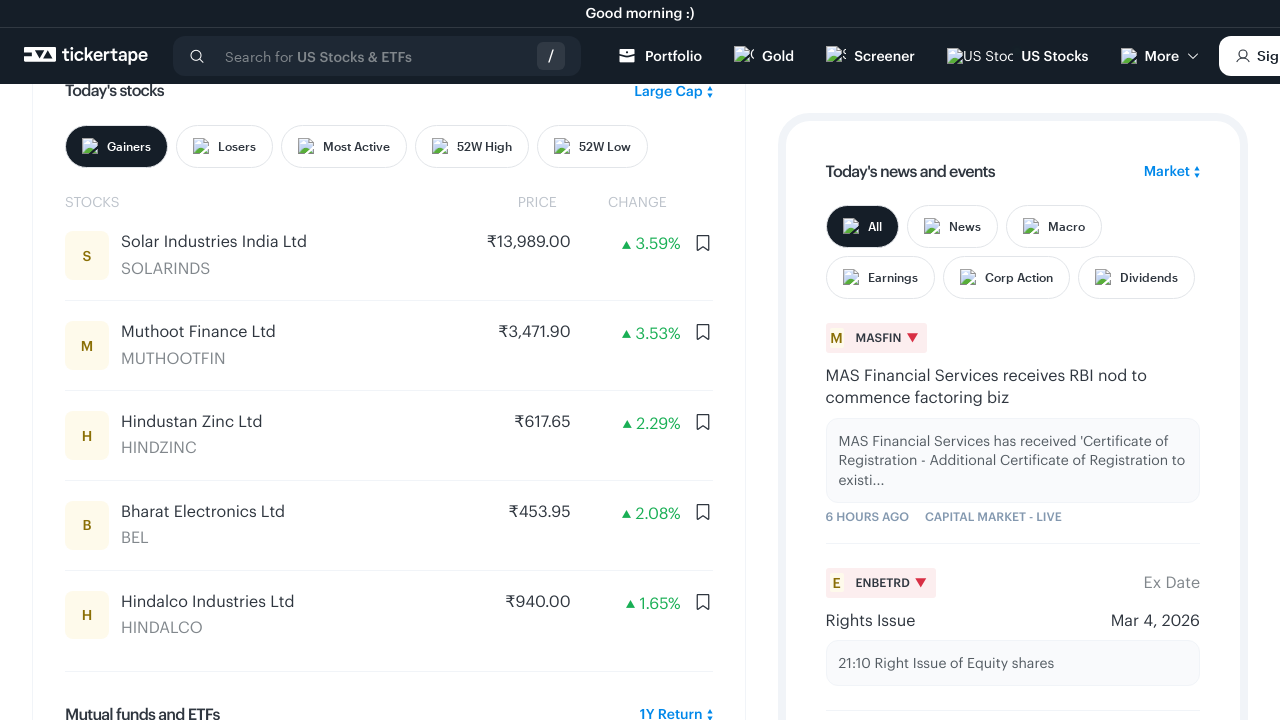